Tests table sorting by clicking the Due column header twice to verify descending order sorting

Starting URL: http://the-internet.herokuapp.com/tables

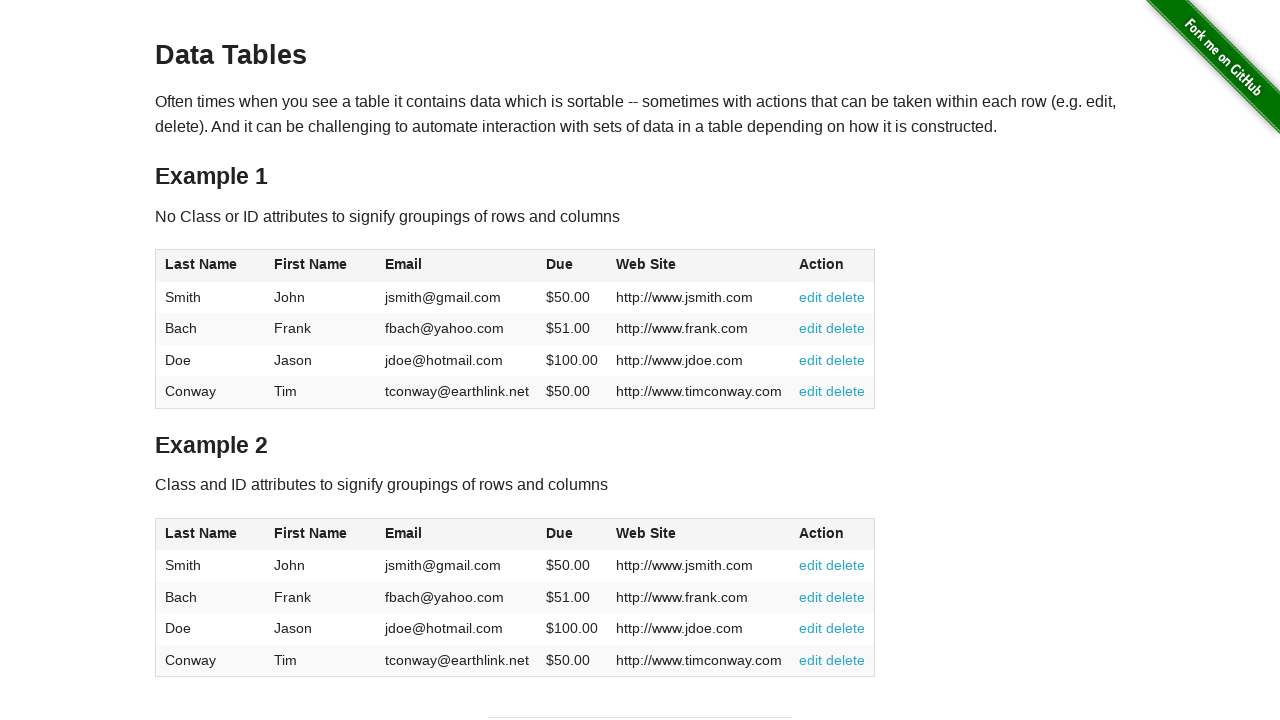

Clicked Due column header first time for ascending sort at (572, 266) on #table1 thead tr th:nth-of-type(4)
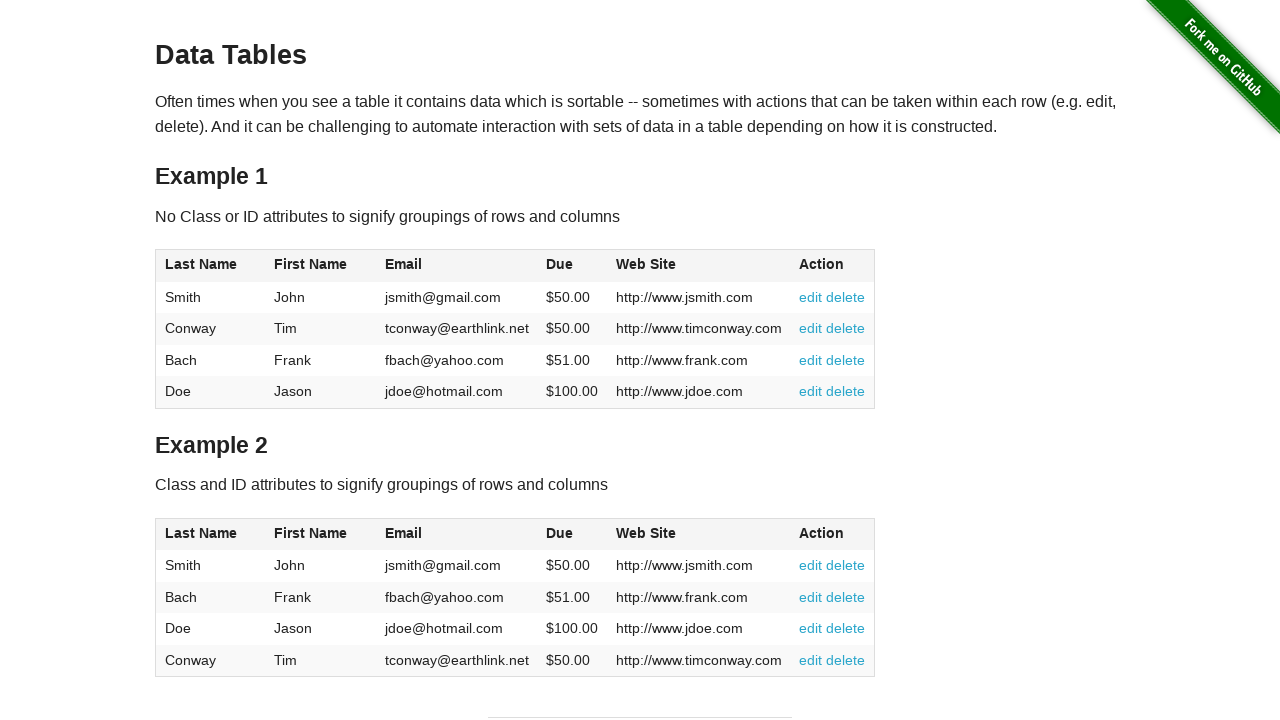

Clicked Due column header second time for descending sort at (572, 266) on #table1 thead tr th:nth-of-type(4)
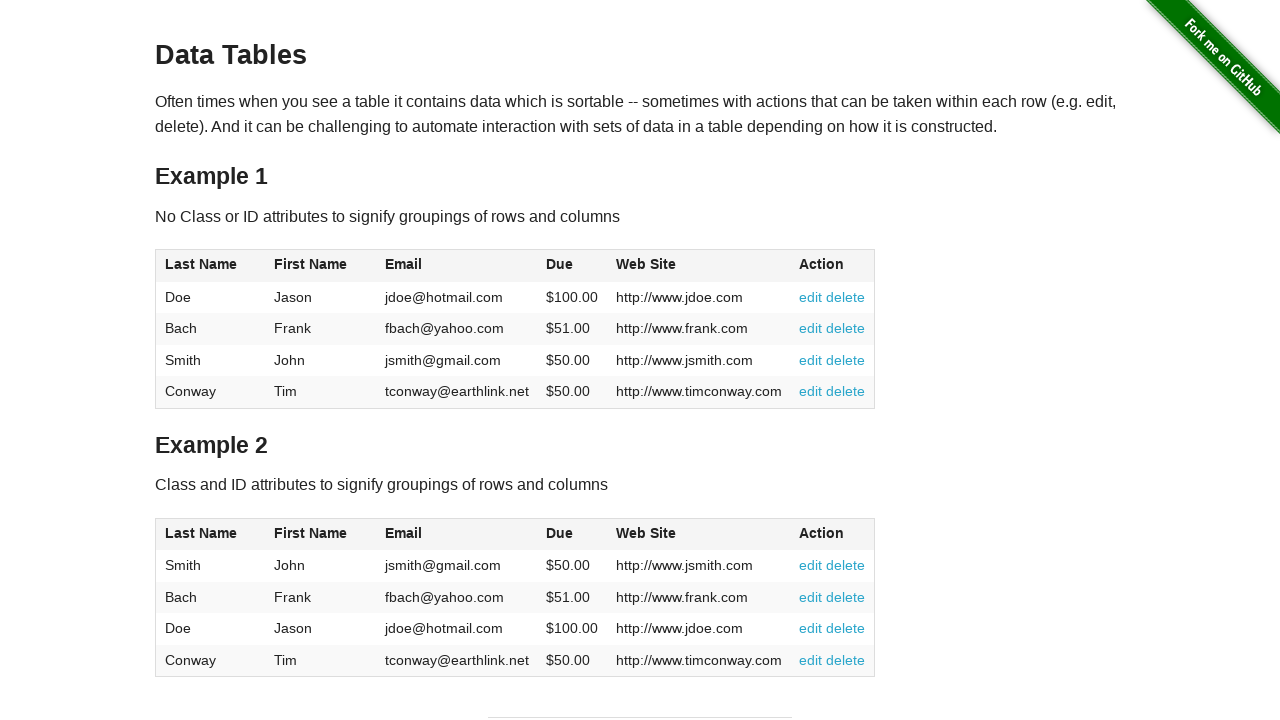

Due column cells loaded and visible
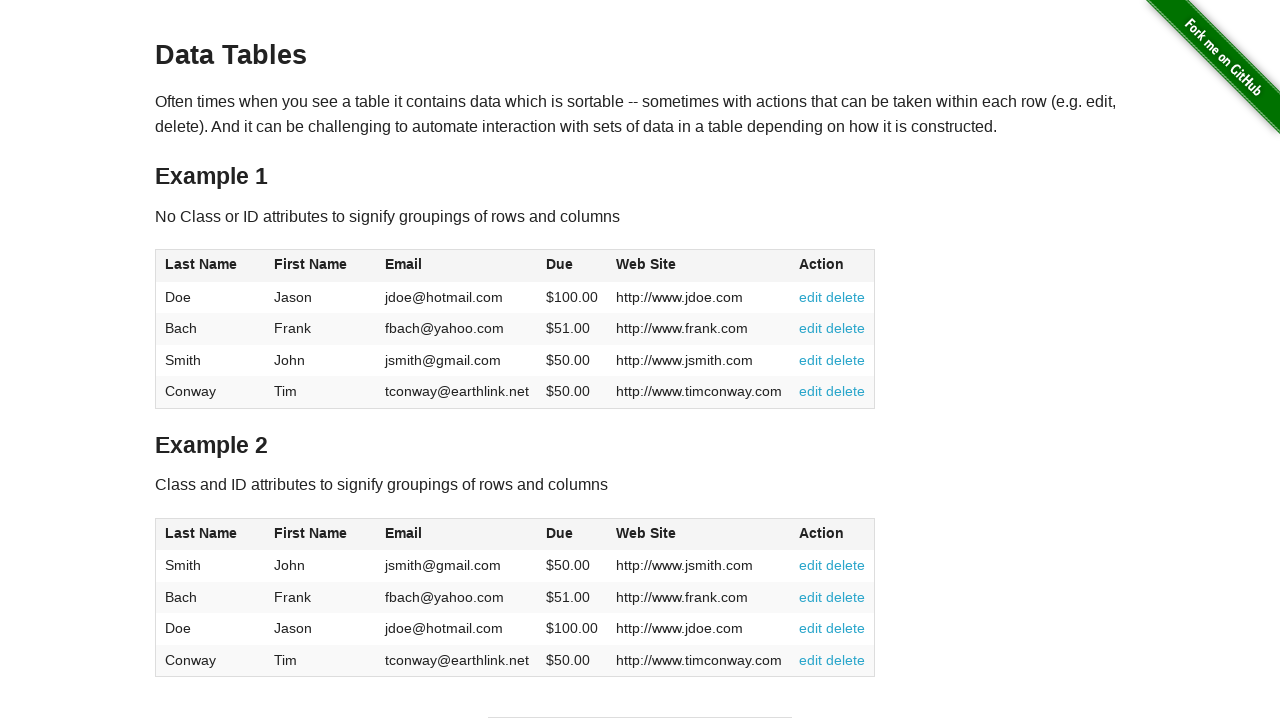

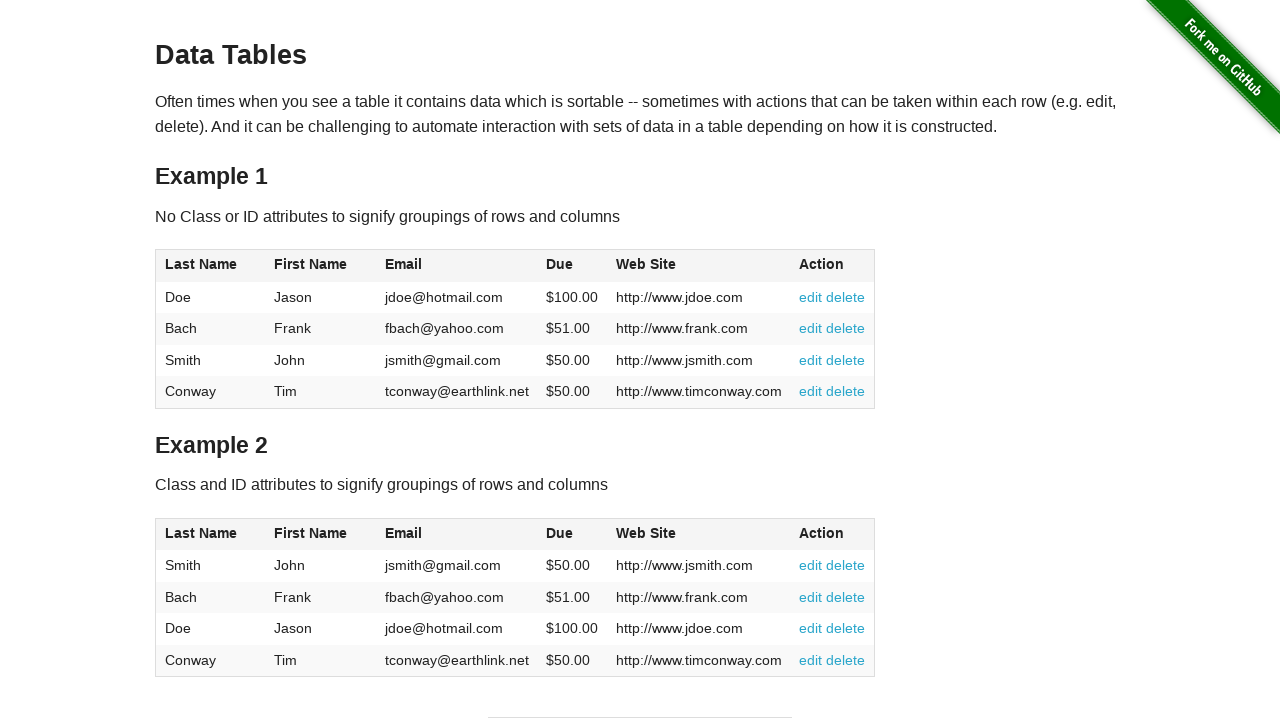